Tests Mastercard payment that results in decline by issuing bank

Starting URL: https://sandbox.cardpay.com/MI/cardpayment2.html?orderXml=PE9SREVSIFdBTExFVF9JRD0nODI5OScgT1JERVJfTlVNQkVSPSc0NTgyMTEnIEFNT1VOVD0nMjkxLjg2JyBDVVJSRU5DWT0nRVVSJyAgRU1BSUw9J2N1c3RvbWVyQGV4YW1wbGUuY29tJz4KPEFERFJFU1MgQ09VTlRSWT0nVVNBJyBTVEFURT0nTlknIFpJUD0nMTAwMDEnIENJVFk9J05ZJyBTVFJFRVQ9JzY3NyBTVFJFRVQnIFBIT05FPSc4NzY5OTA5MCcgVFlQRT0nQklMTElORycvPgo8L09SREVSPg==&sha512=998150a2b27484b776a1628bfe7505a9cb430f276dfa35b14315c1c8f03381a90490f6608f0dcff789273e05926cd782e1bb941418a9673f43c47595aa7b8b0d

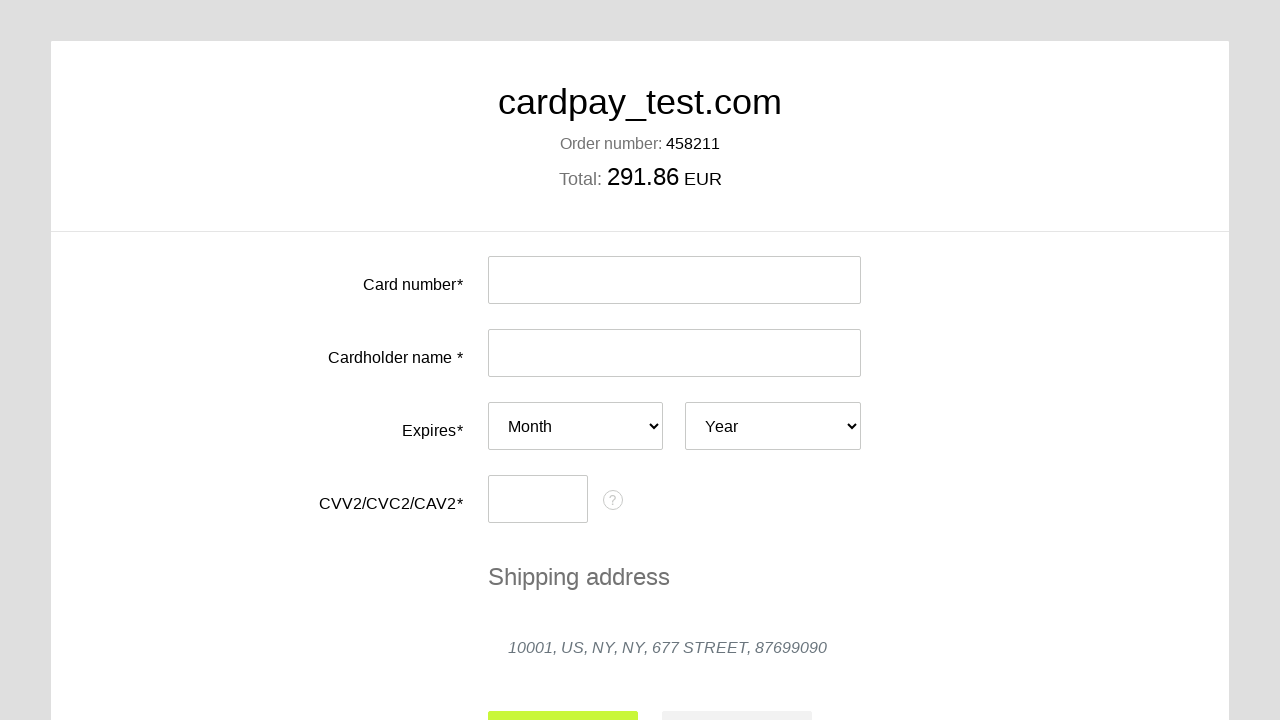

Filled Mastercard number 5555555555554477 on #input-card-number
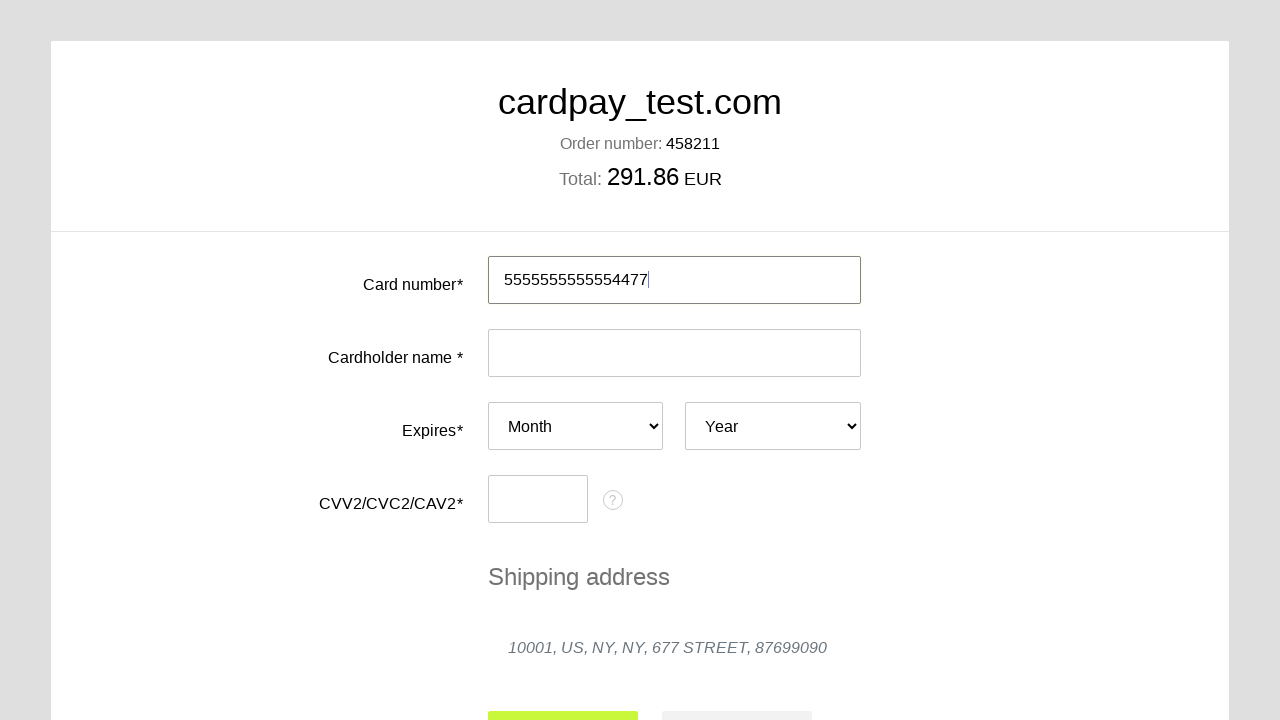

Filled cardholder name Ivan Petrov on #input-card-holder
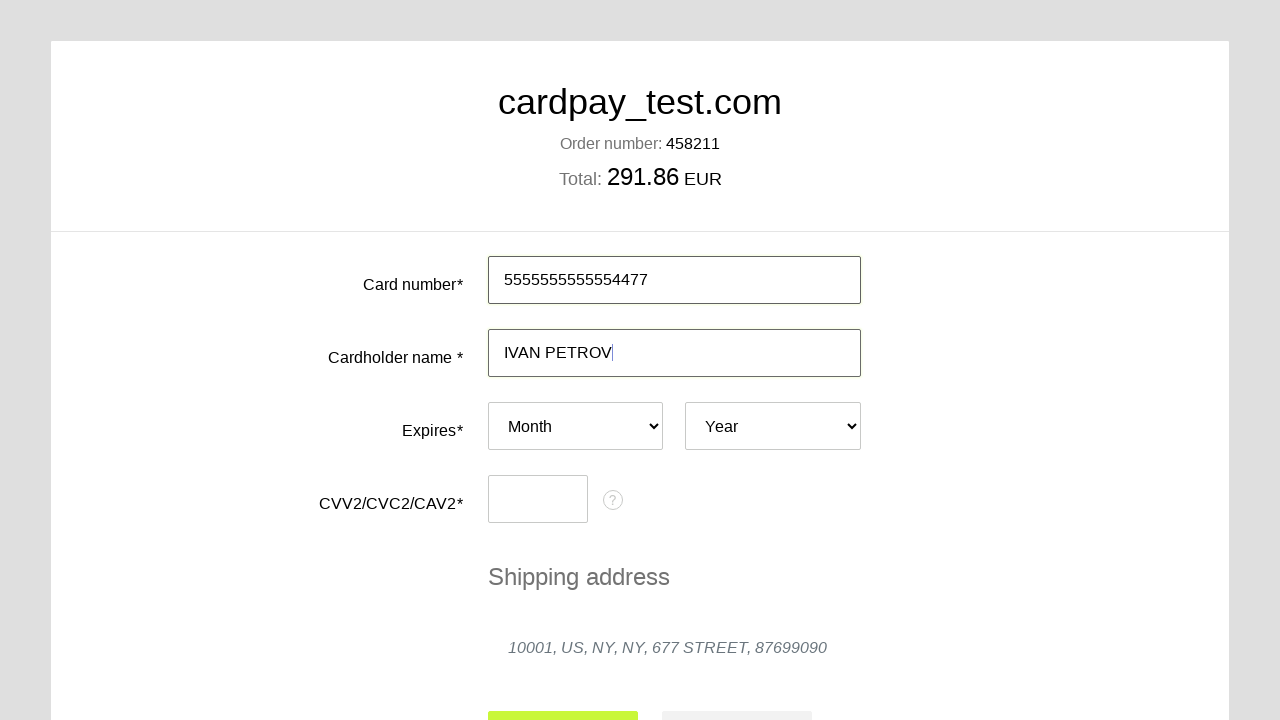

Clicked expiry month dropdown at (576, 426) on #card-expires-month
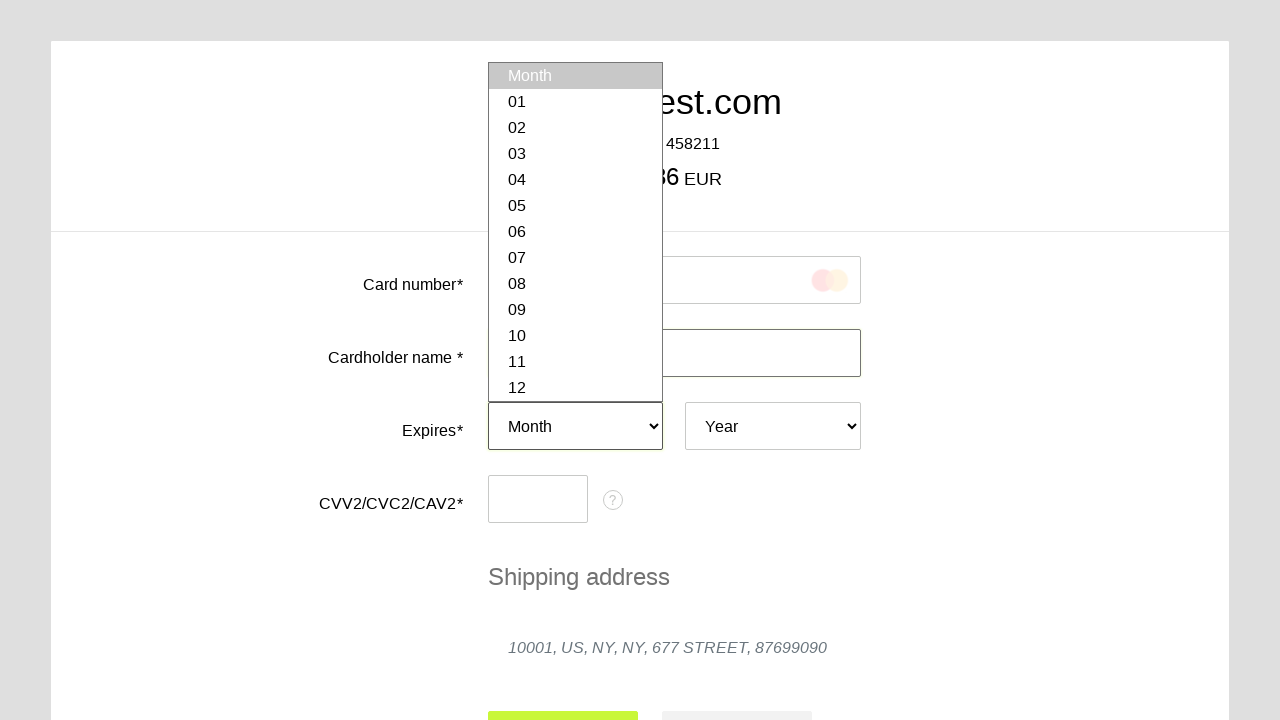

Selected expiry month 05 on #card-expires-month
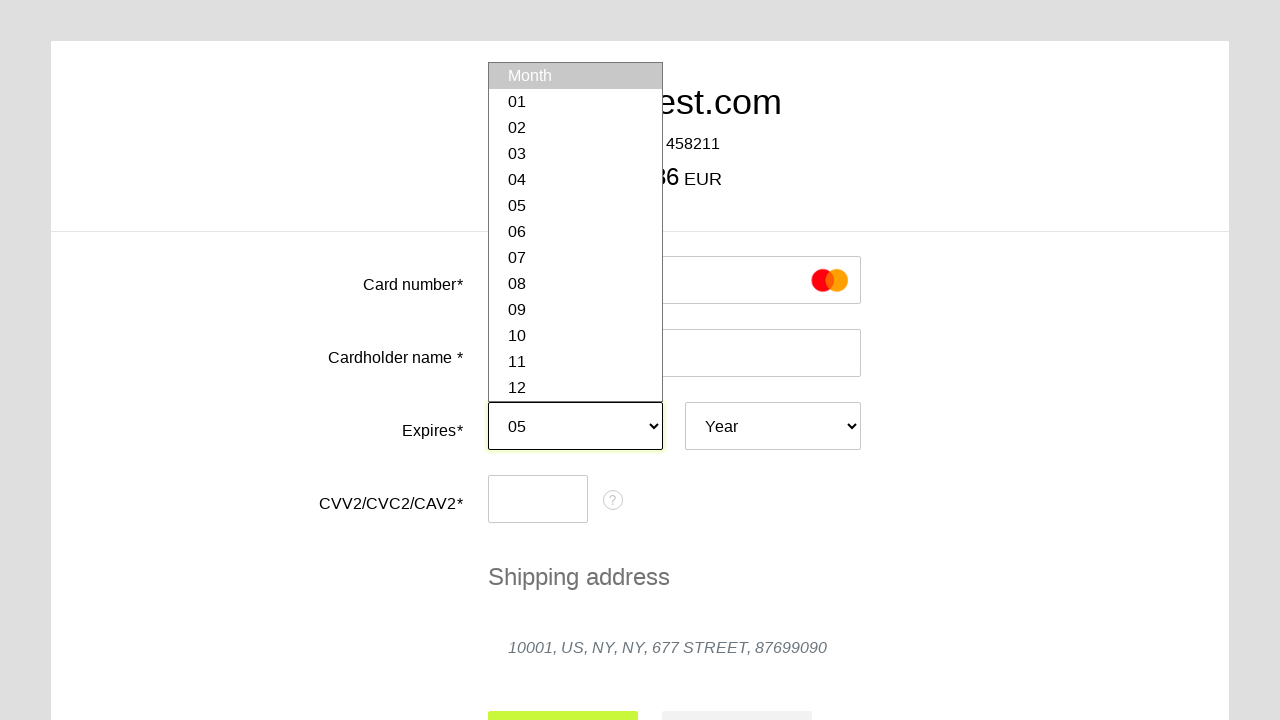

Clicked expiry year dropdown at (773, 426) on #card-expires-year
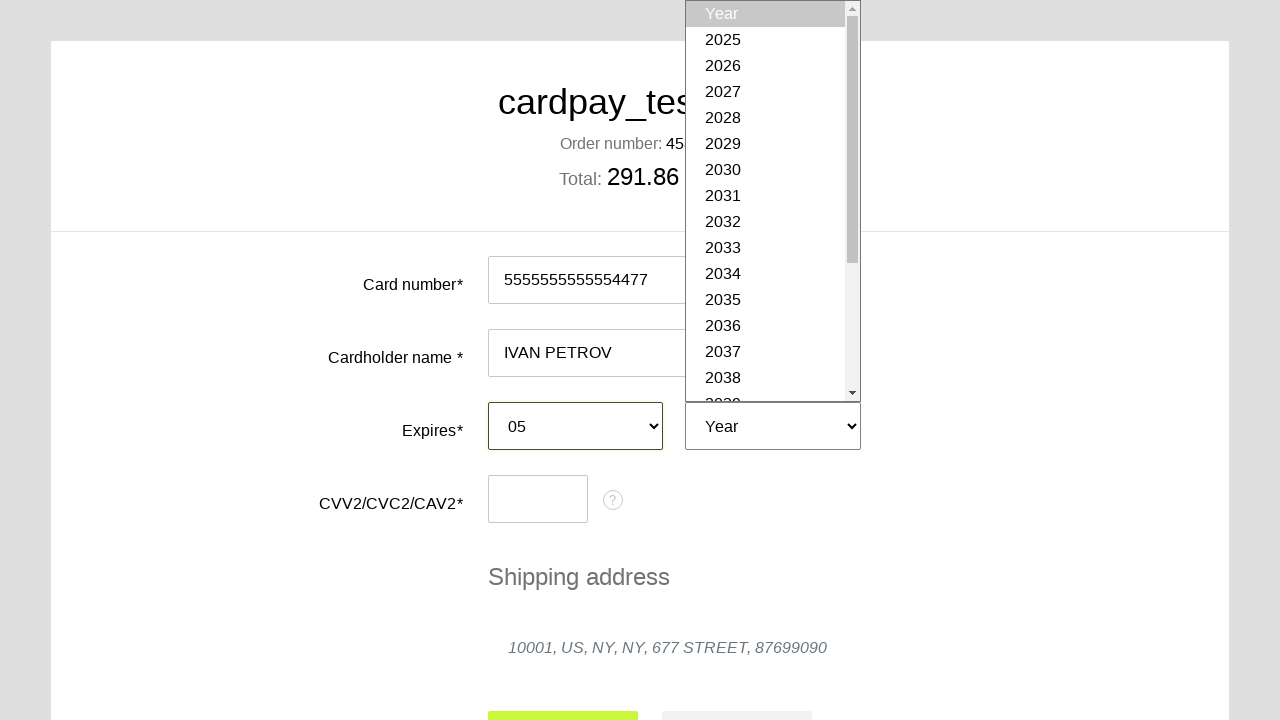

Selected expiry year 2025 on #card-expires-year
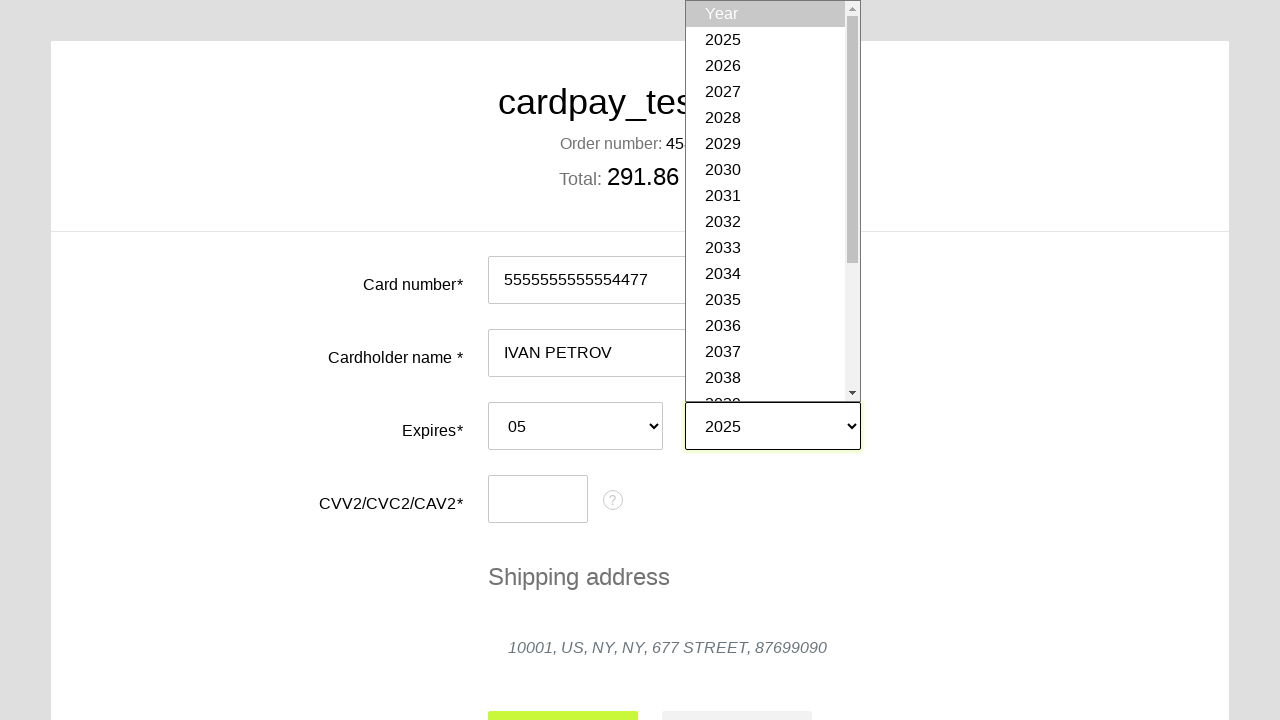

Filled CVC 100 on #input-card-cvc
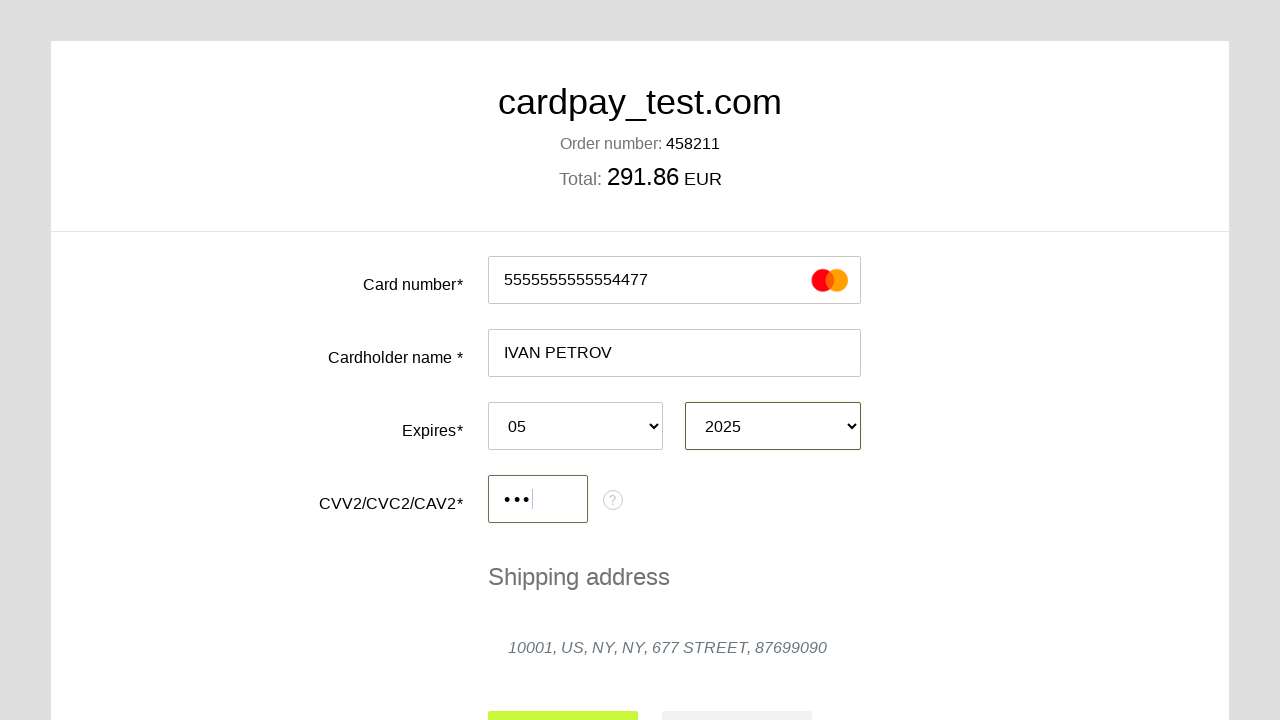

Clicked submit payment button at (563, 696) on #action-submit
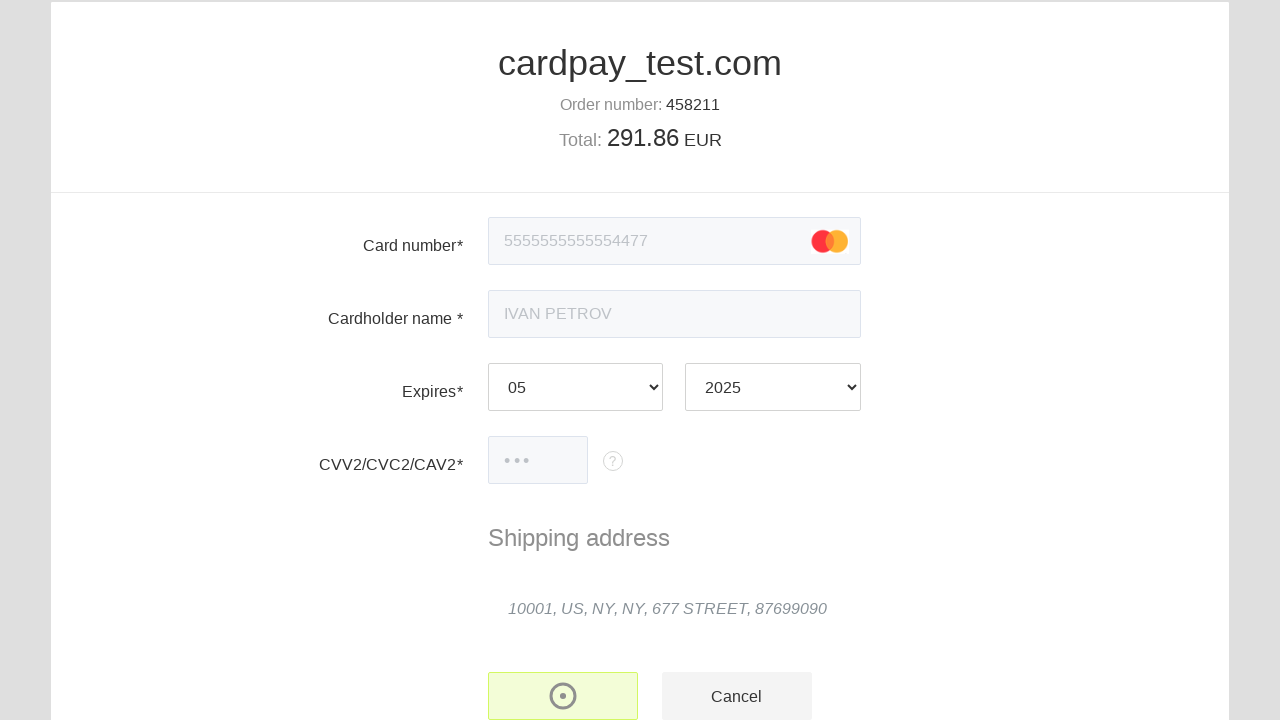

Payment status element loaded
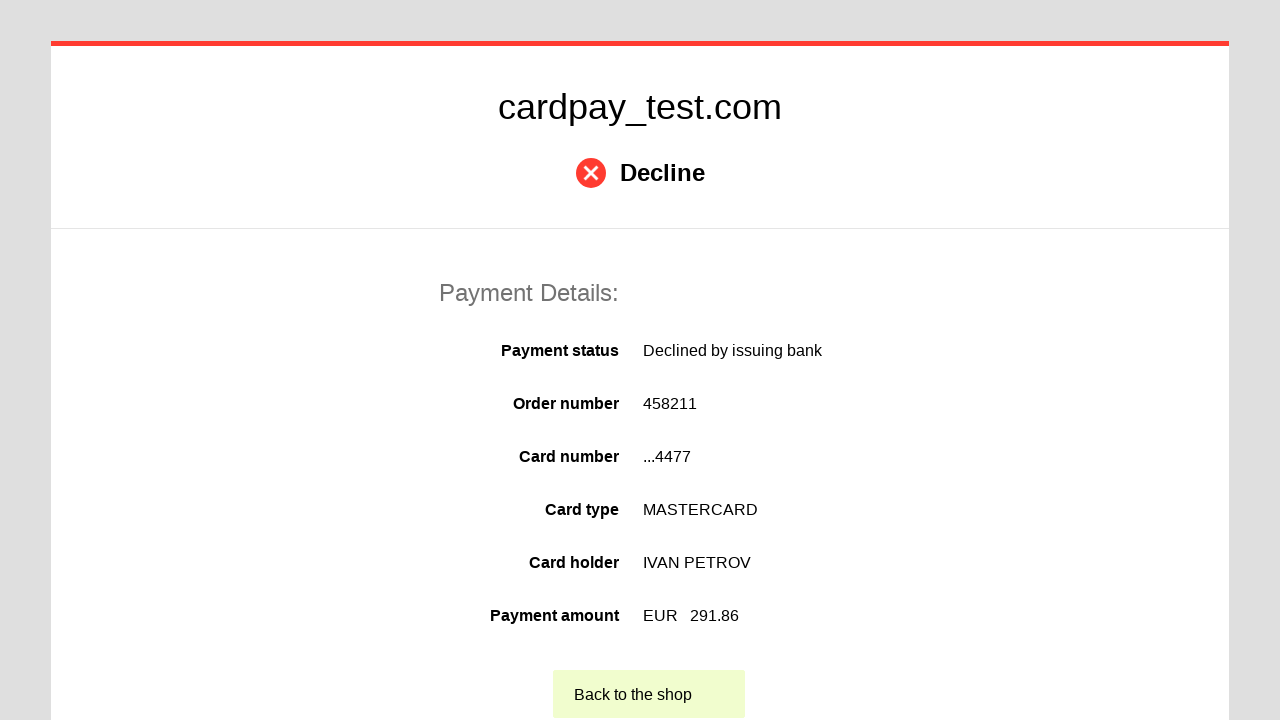

Payment card type element loaded - Mastercard payment declined by issuing bank
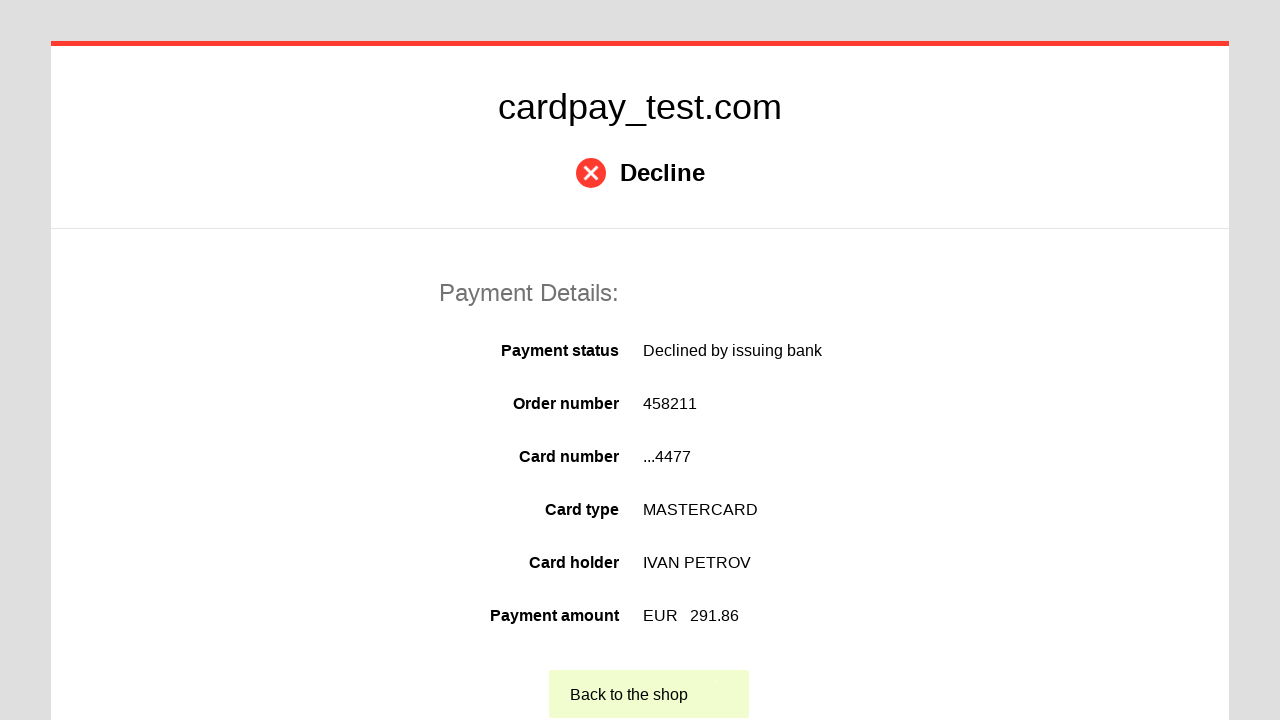

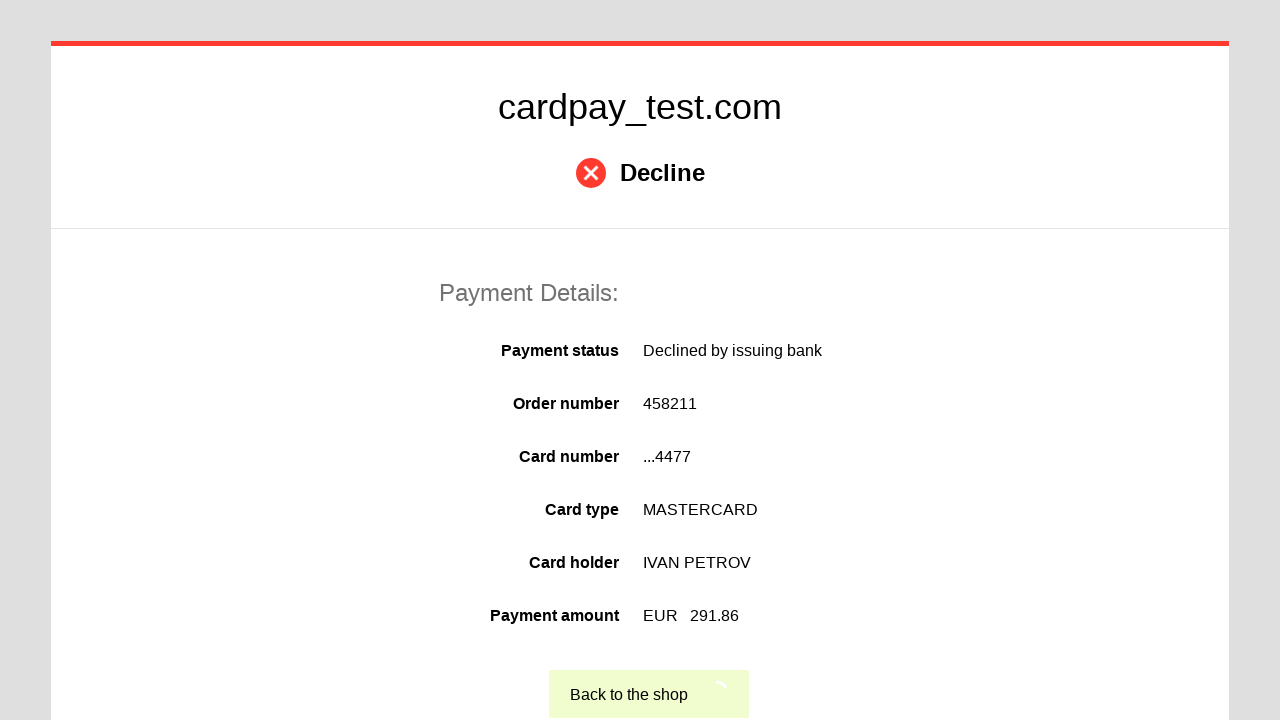